Tests iframe interaction by locating an iframe and attempting to click an element within it

Starting URL: https://www.tutorialspoint.com/selenium/practice/frames.php

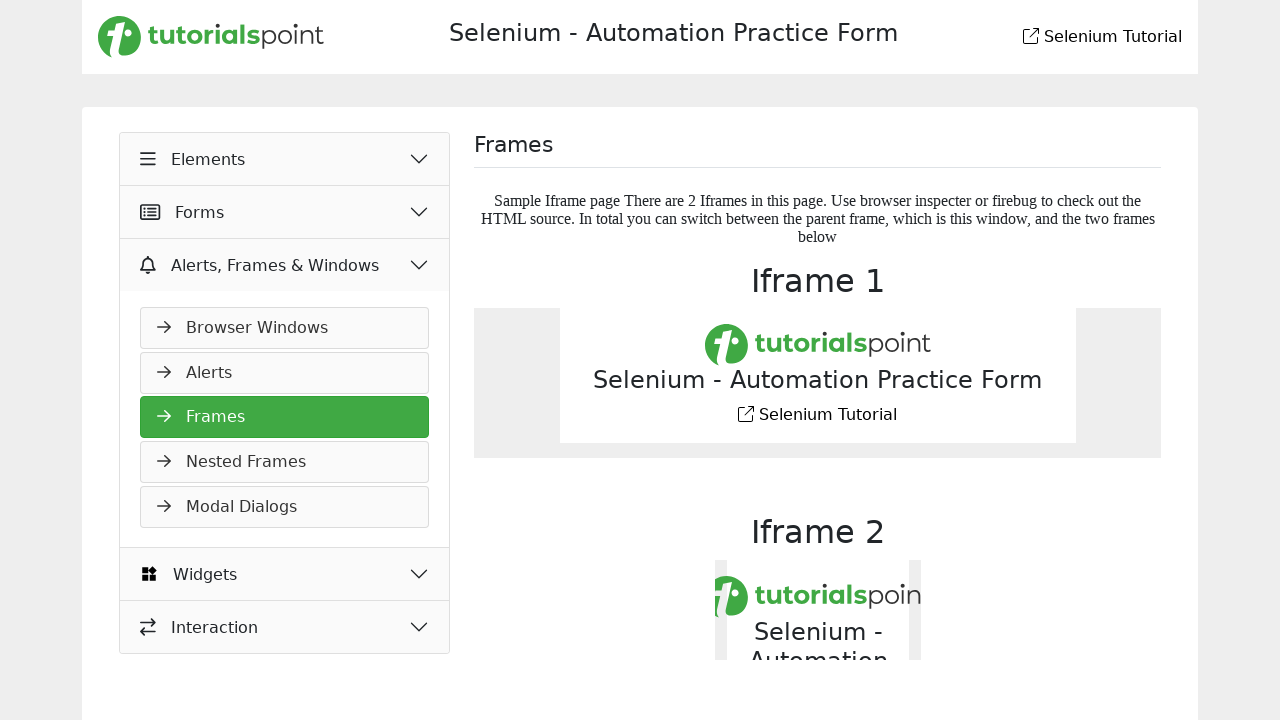

Located iframe with src='new-tab-sample.php'
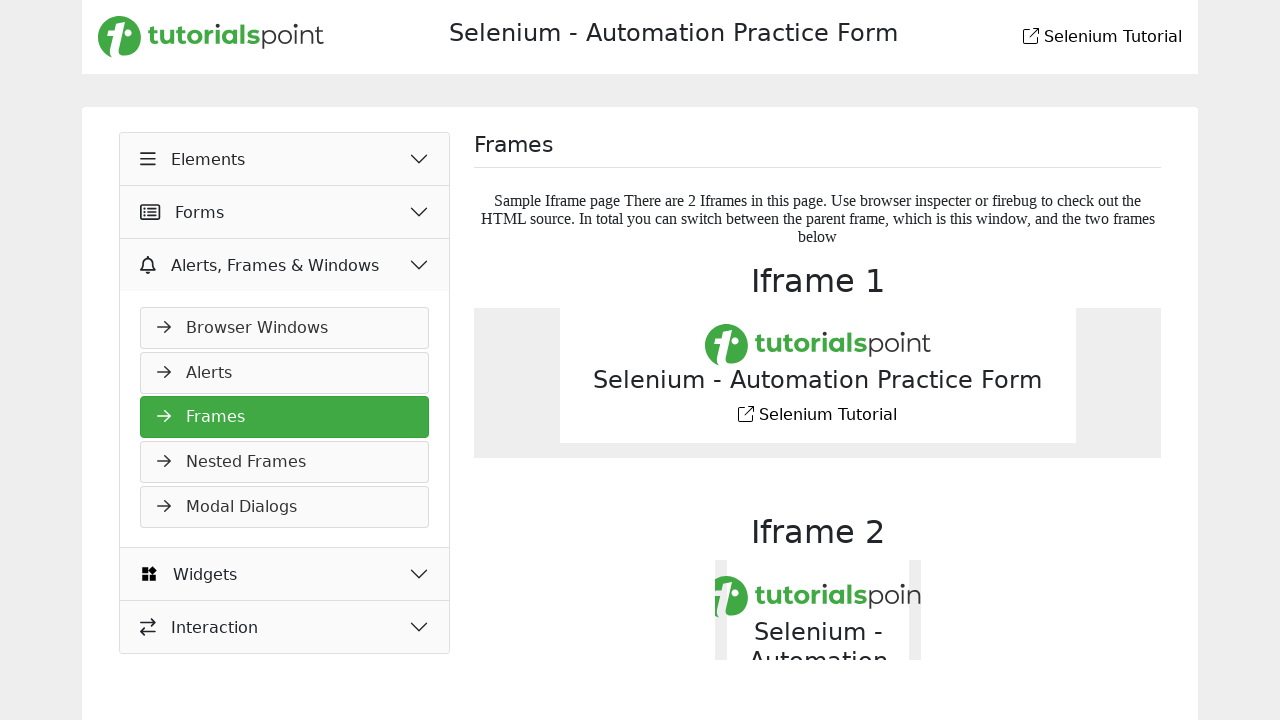

Clicked link with href='/selenium/index.htm' within iframe at (746, 414) on iframe[src="new-tab-sample.php"] >> nth=0 >> internal:control=enter-frame >> a[h
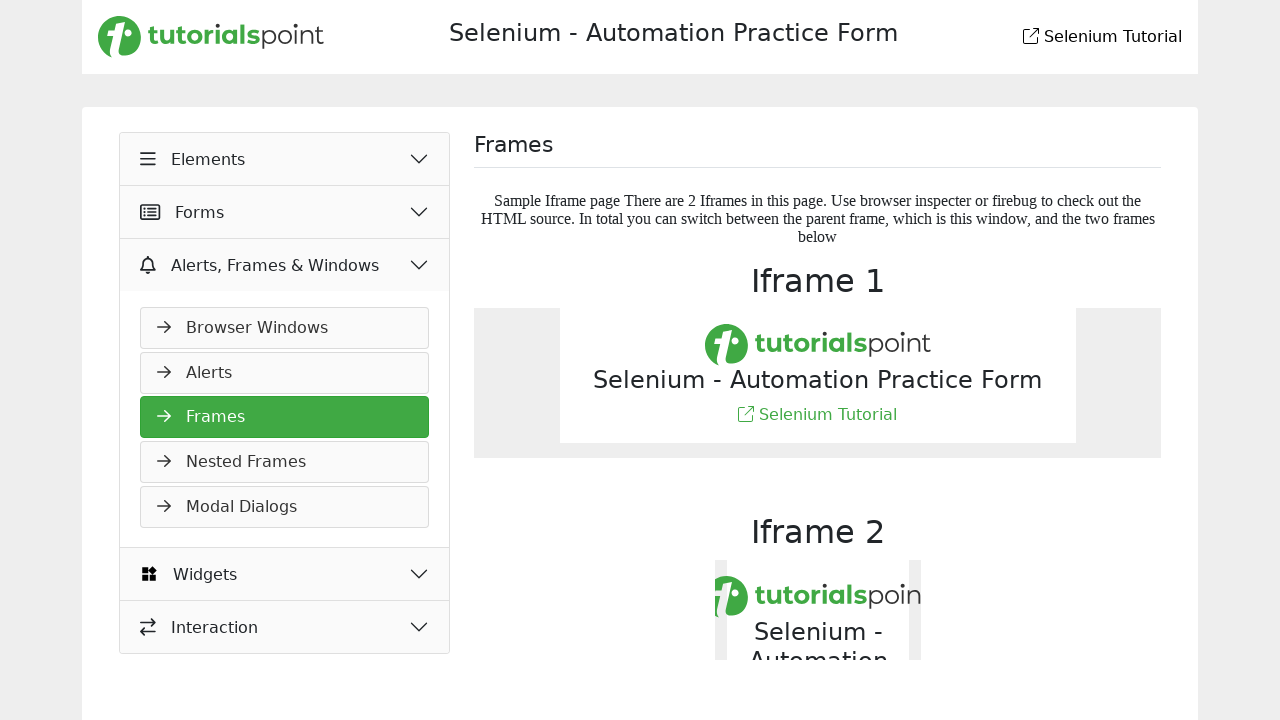

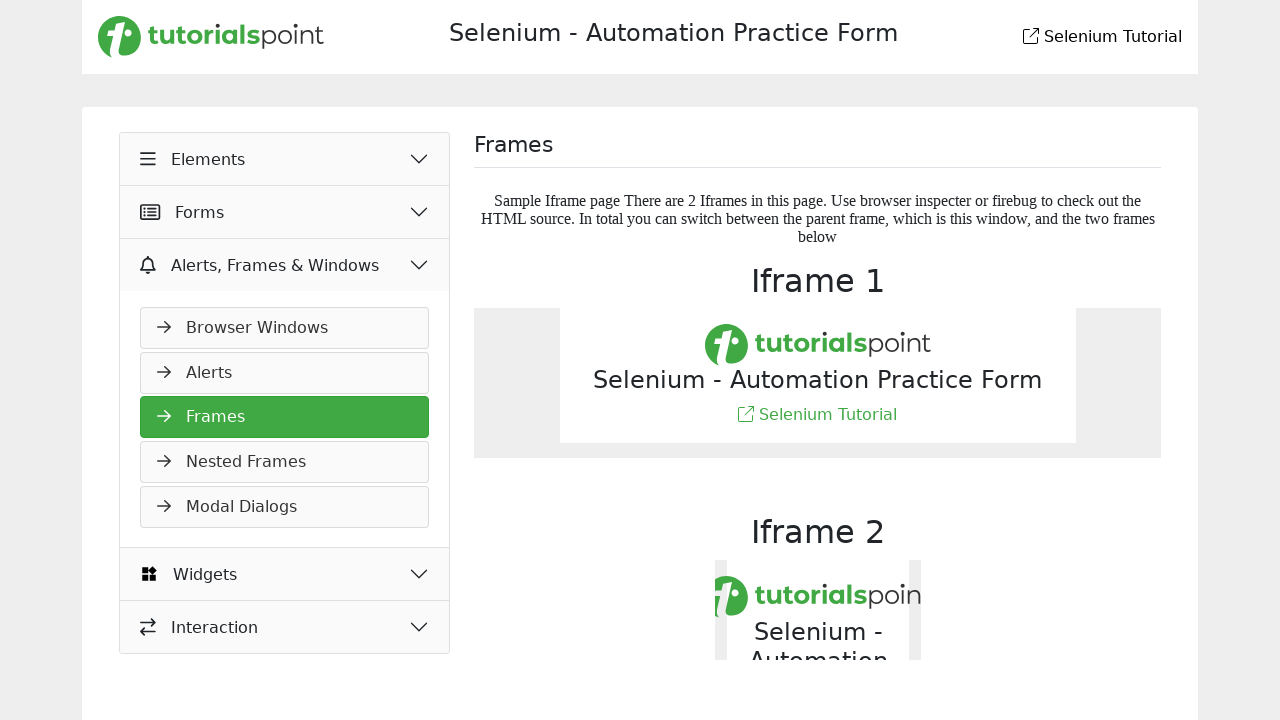